Tests window handling by clicking a link that opens a new window and attempting to access an element in the new window (demonstrates failure without switching)

Starting URL: https://the-internet.herokuapp.com/windows

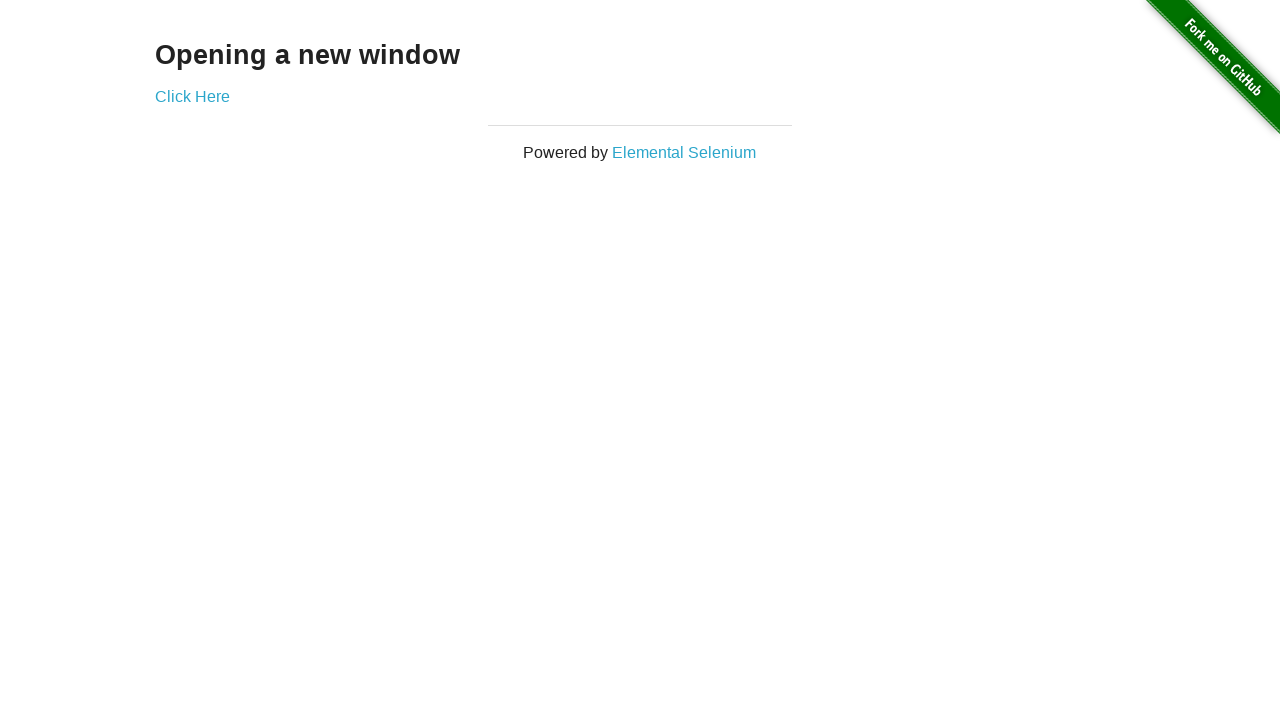

Clicked 'Click Here' link to open new window at (192, 96) on xpath=//a[.='Click Here']
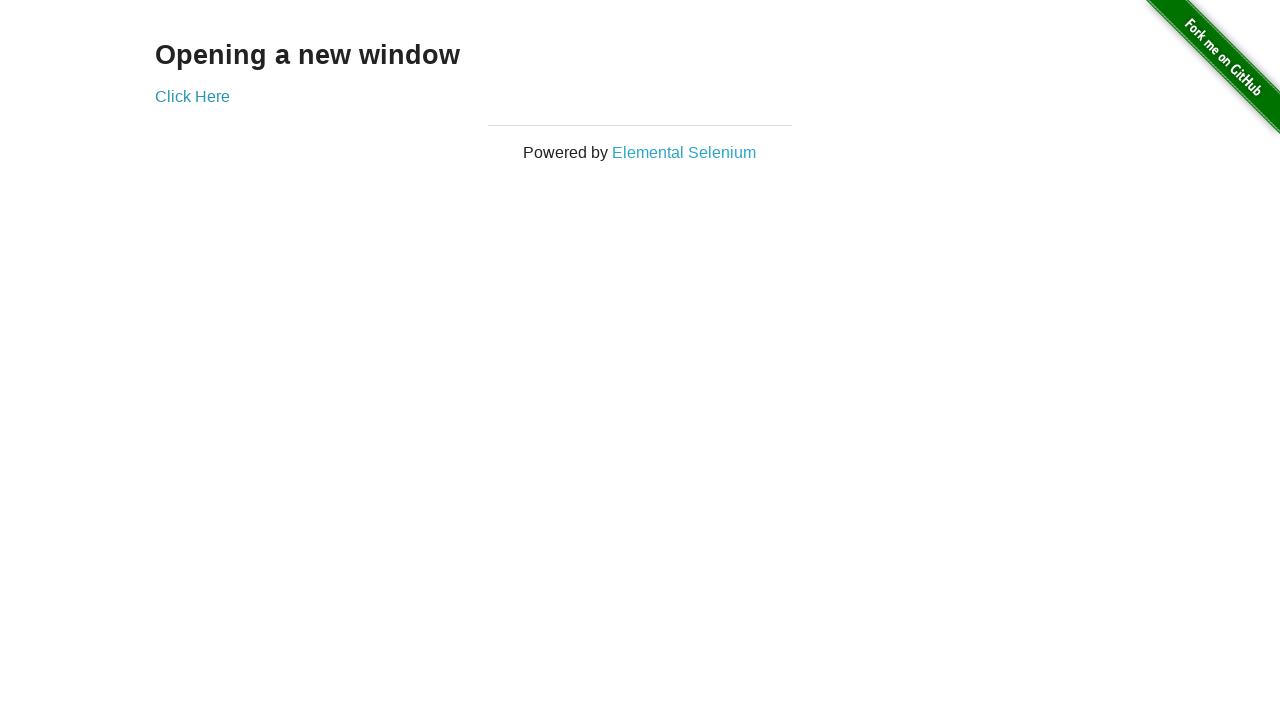

Clicked 'Click Here' link and captured new page context at (192, 96) on xpath=//a[.='Click Here']
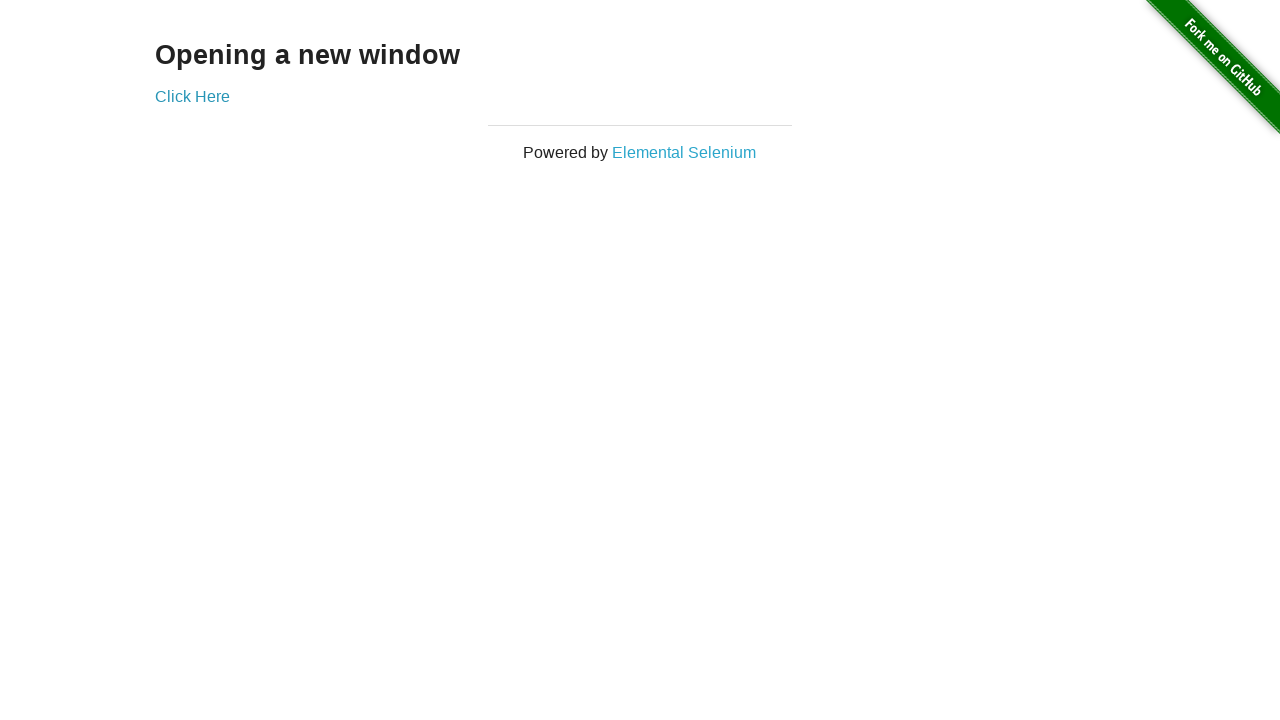

New page object obtained and ready for interaction
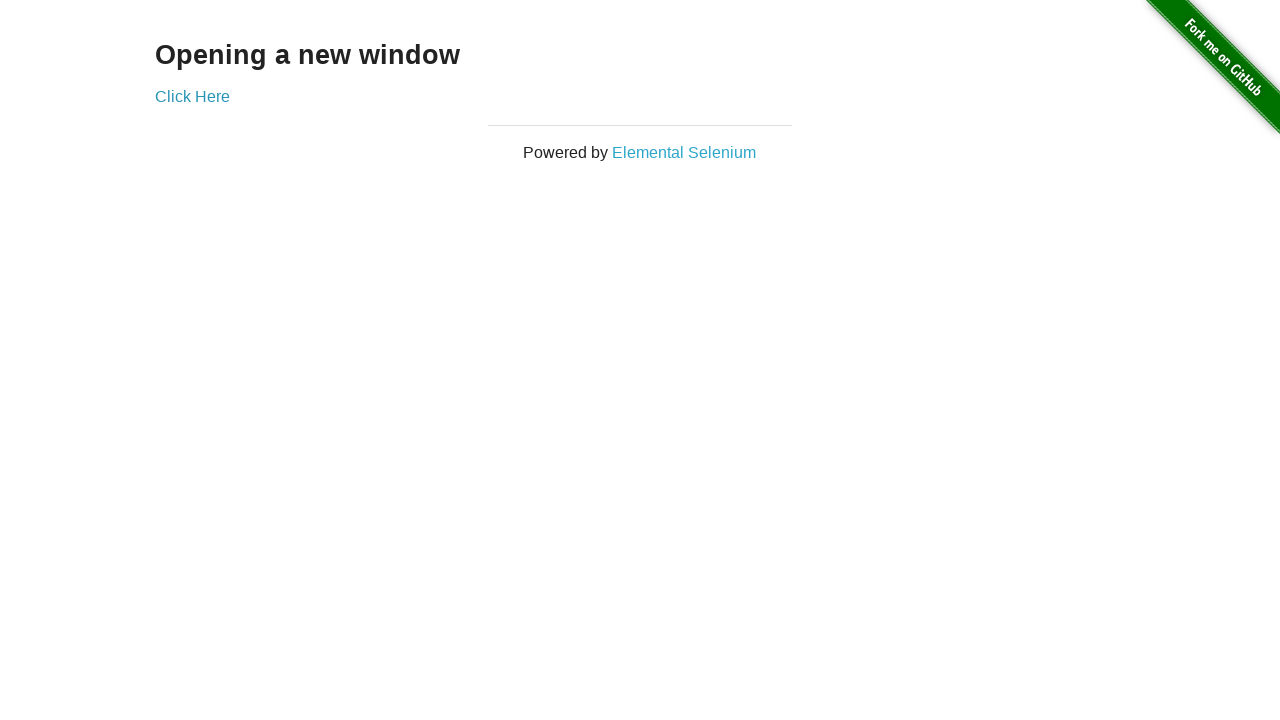

Retrieved header text from new window
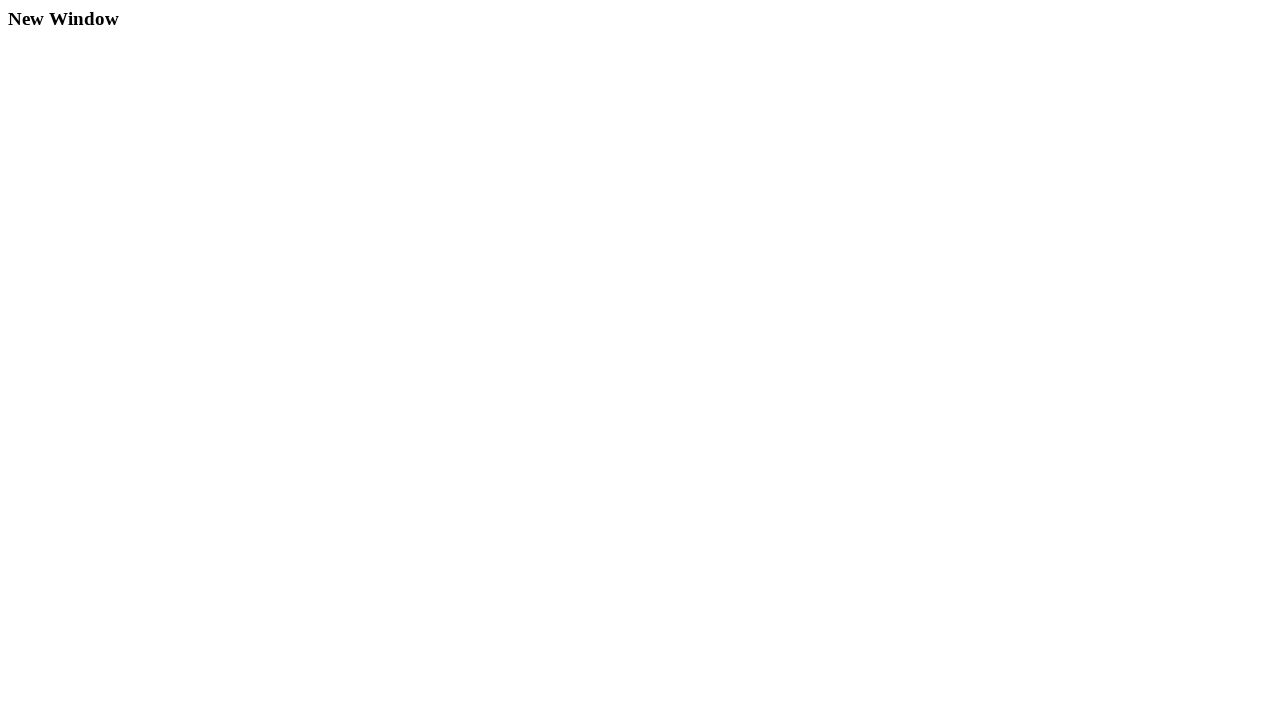

Printed header text: New Window
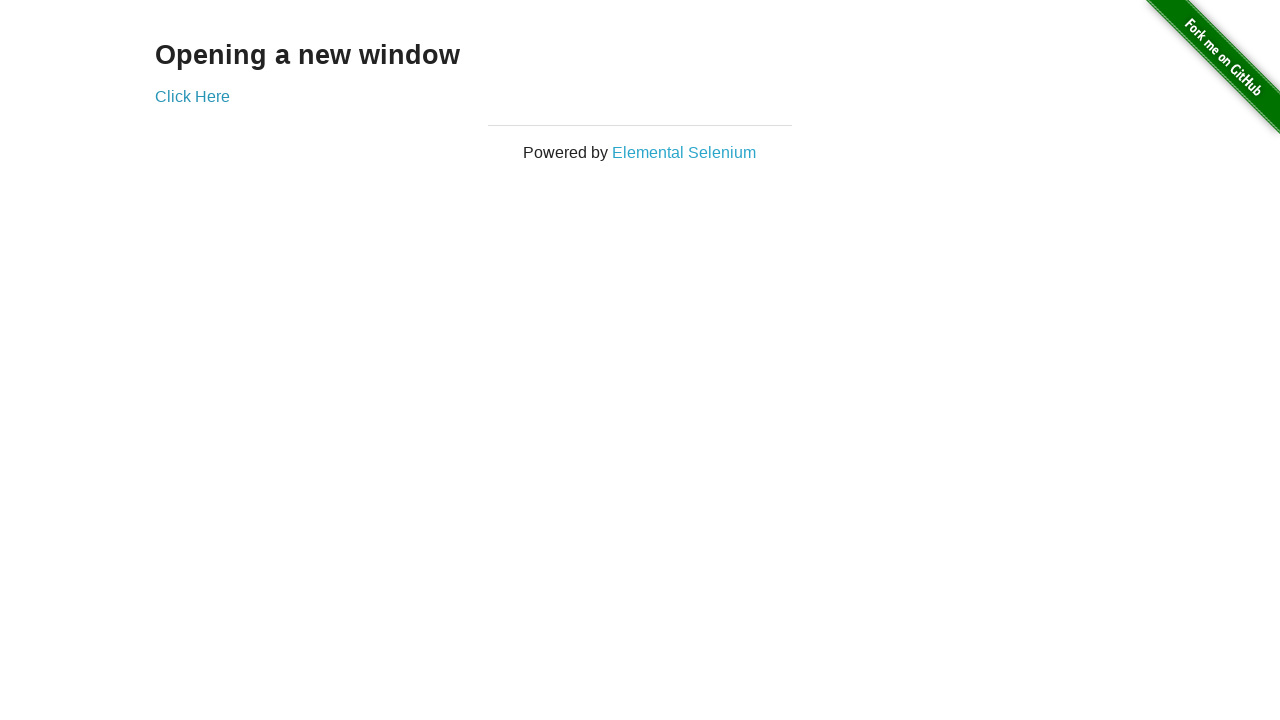

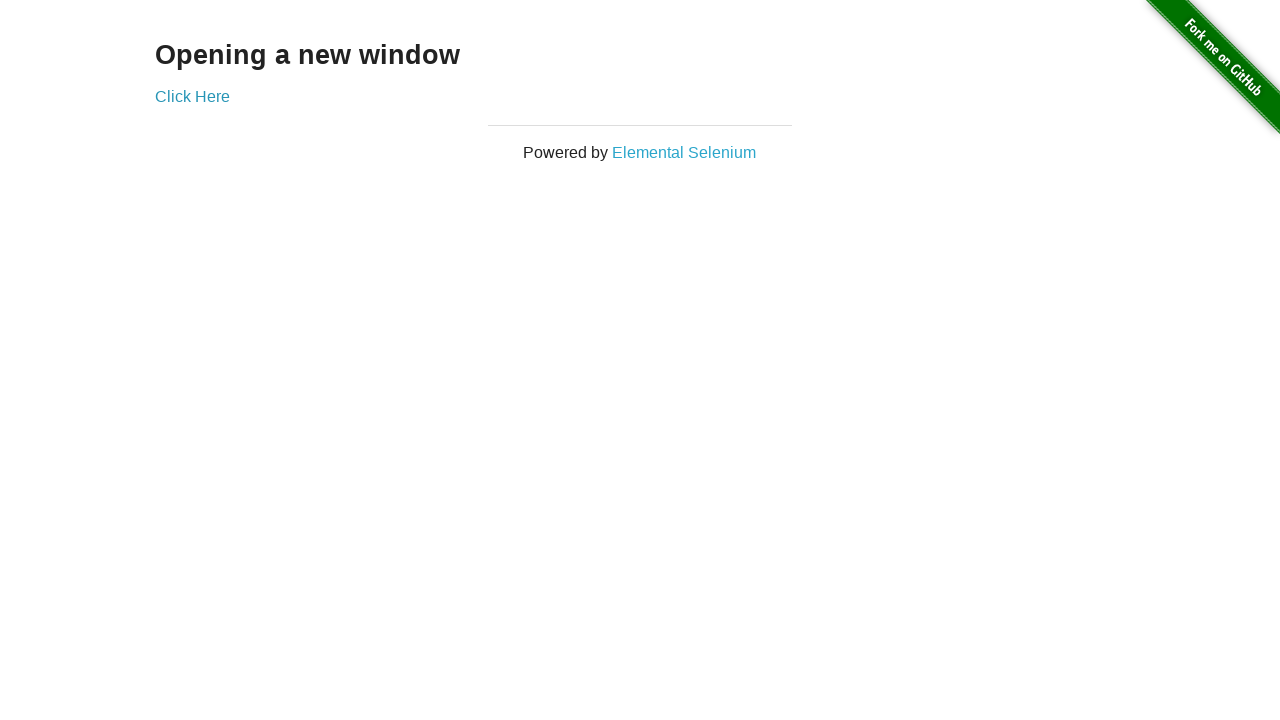